Tests form validation by attempting to submit a reservation with an invalid email format and verifying the submission fails.

Starting URL: https://demo-app-fe.vercel.app/

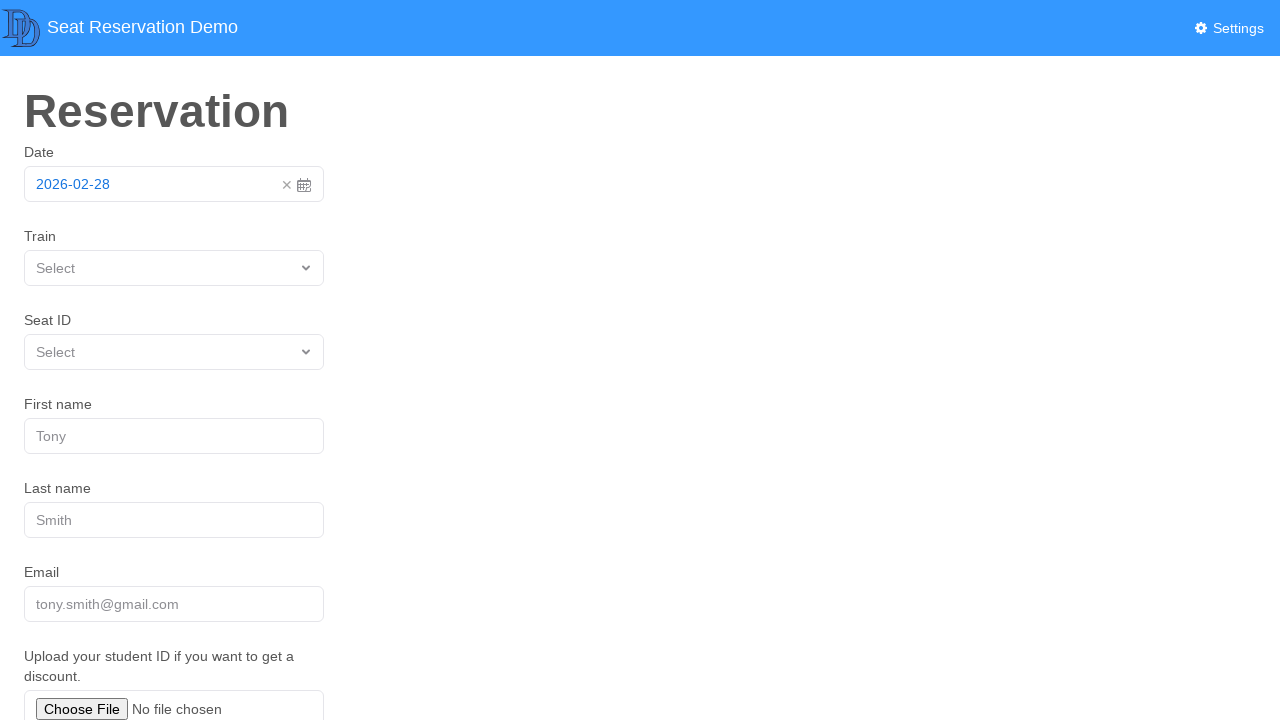

Clicked date selector toggle at (158, 184) on .rs-picker-toggle-value
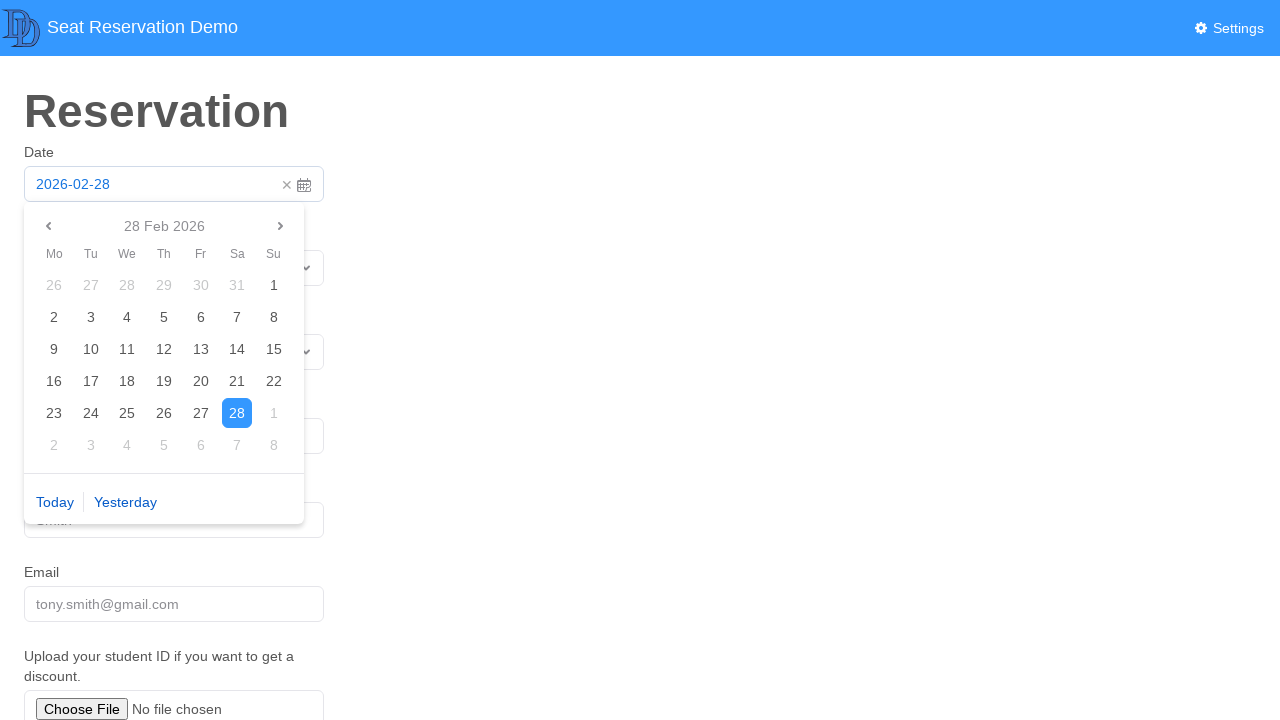

Selected today's date at (55, 502) on xpath=//span[contains(.,'Today')]
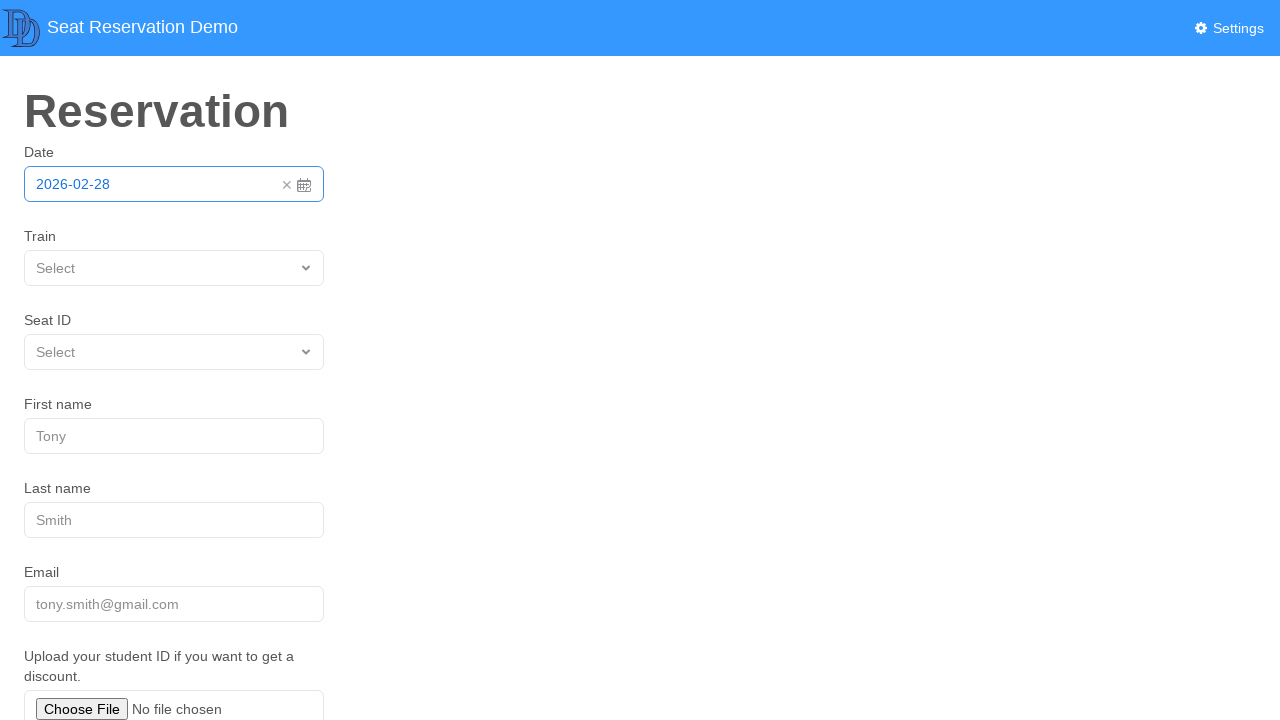

Clicked train selector at (56, 268) on text=Select
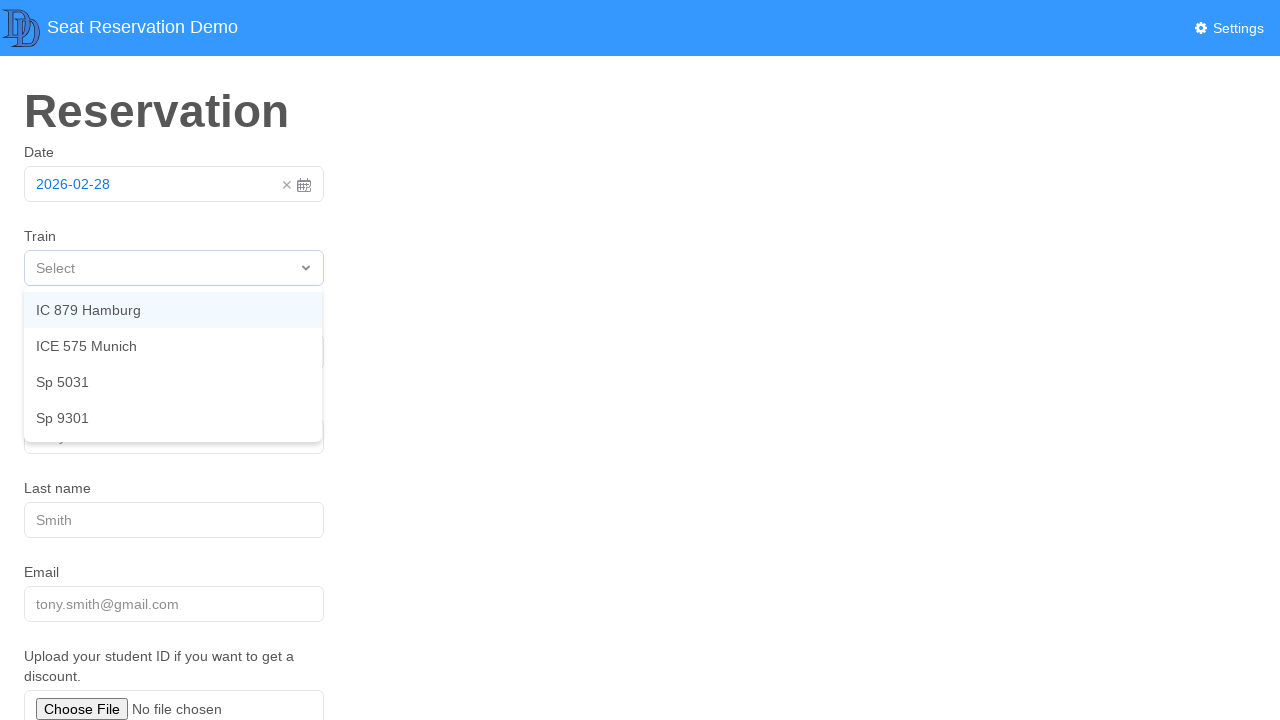

Selected first train option at (173, 382) on div:nth-child(3) > .rs-picker-select-menu-item
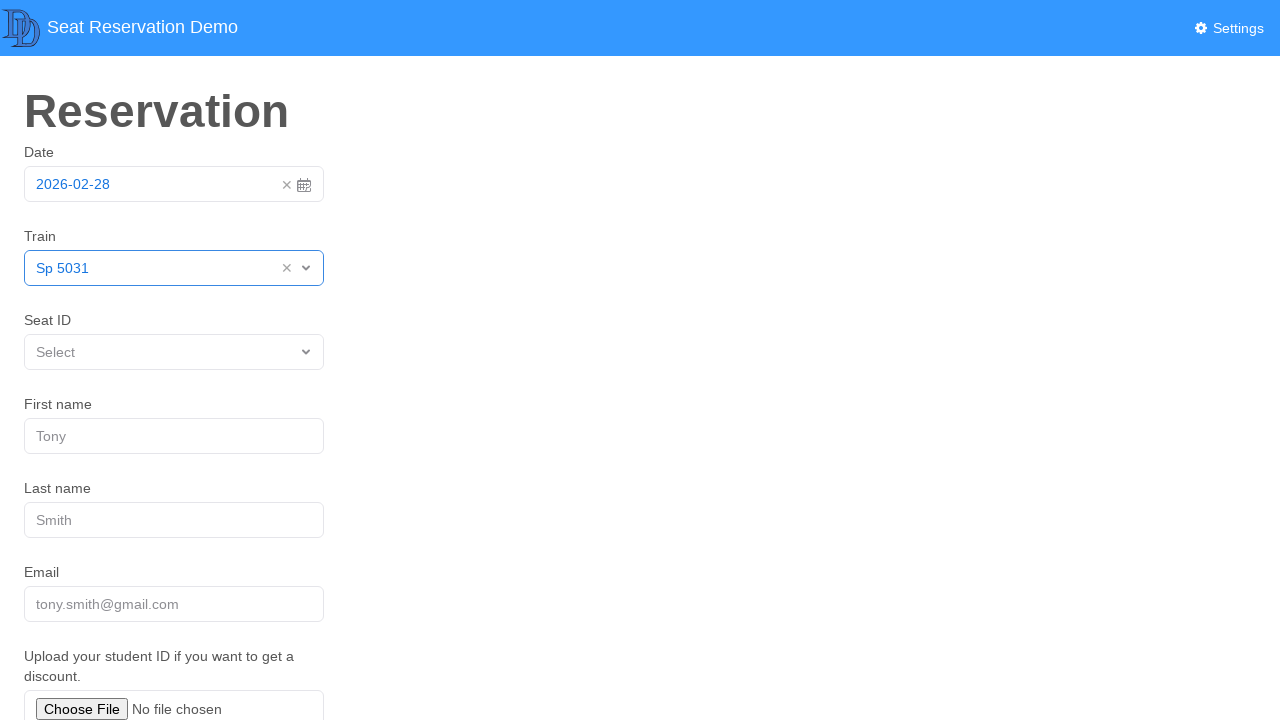

Clicked seat selector at (56, 352) on text=Select
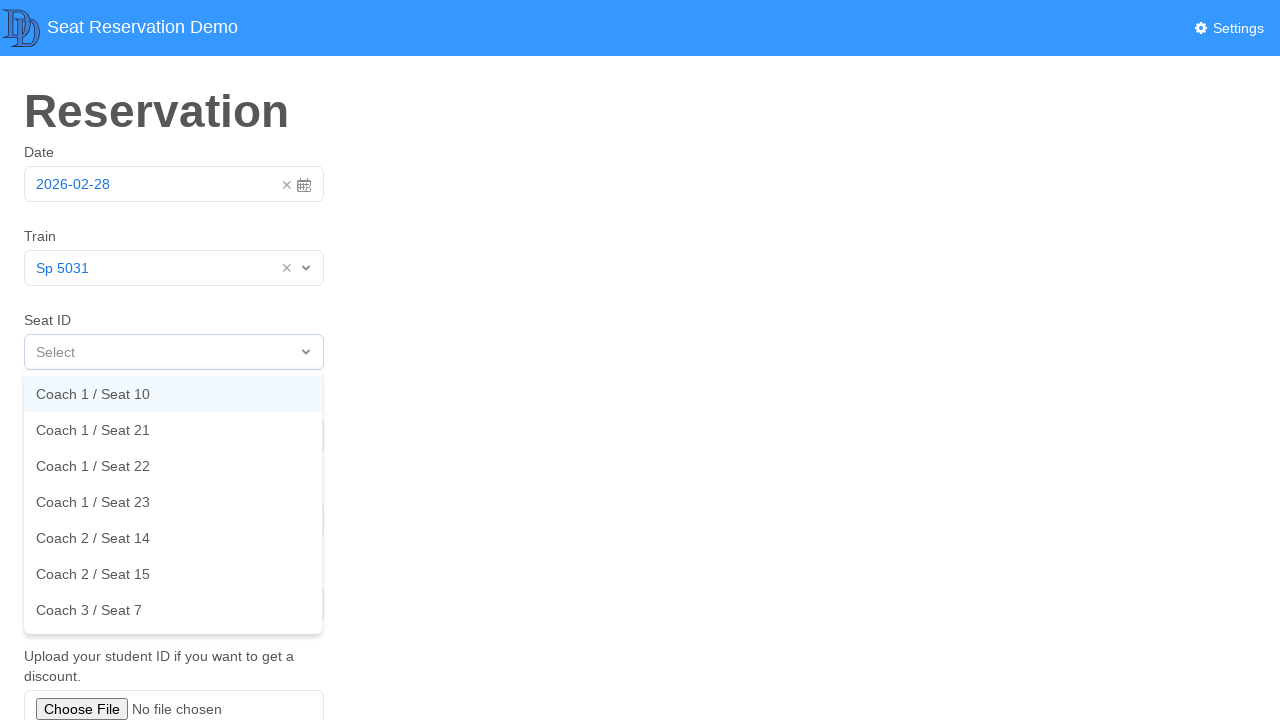

Selected Coach 1 / Seat 21 at (173, 430) on text=Coach 1 / Seat 21
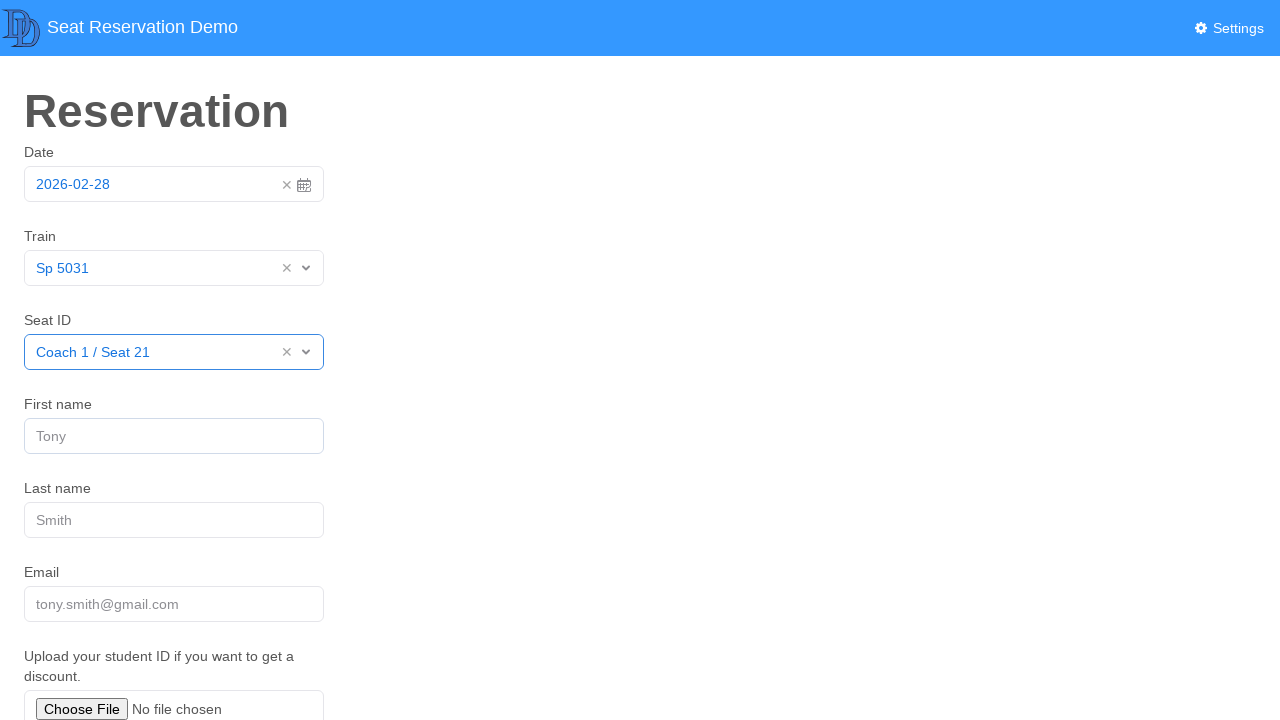

Clicked first name input field at (174, 436) on input[name='firstName']
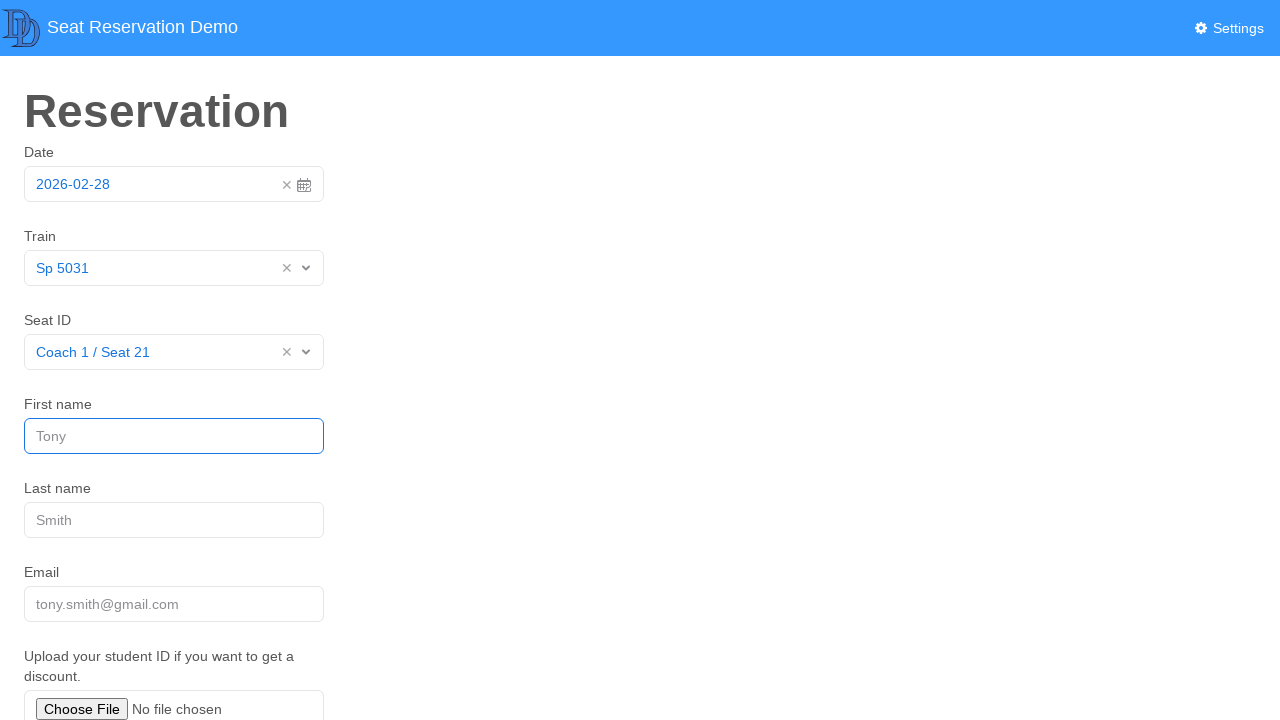

Filled first name with 'Jennifer' on input[name='firstName']
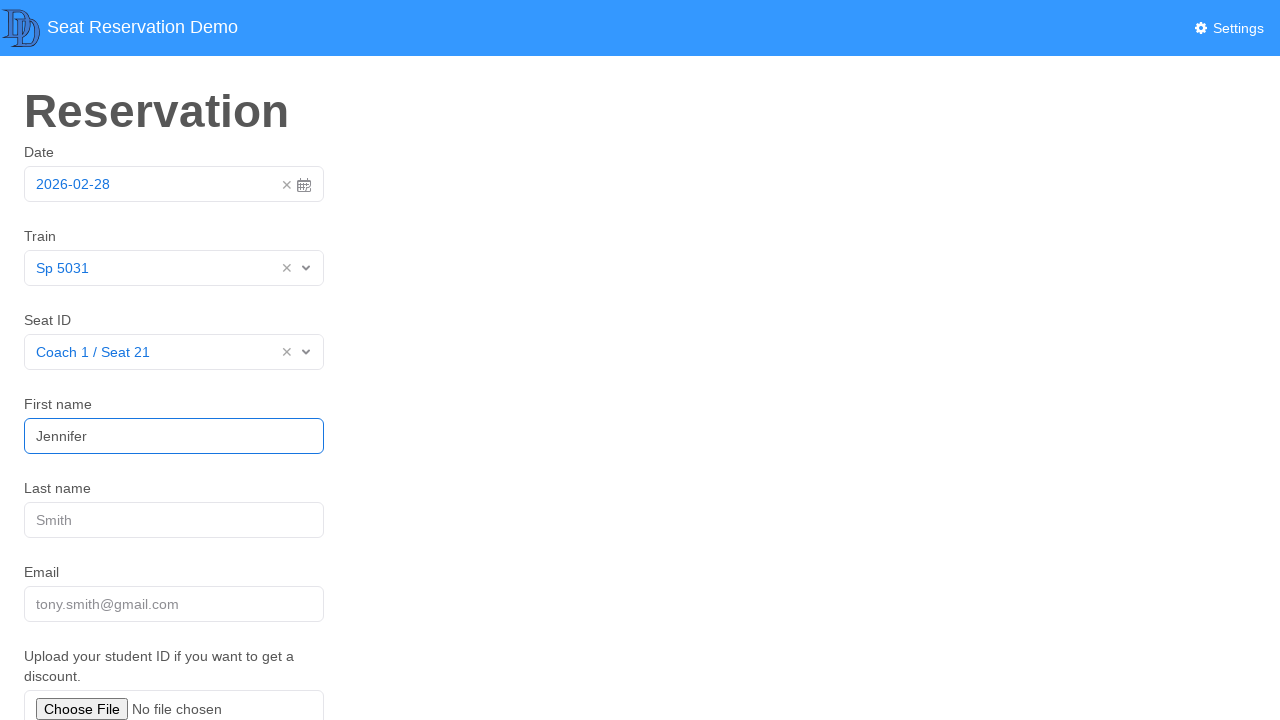

Clicked last name input field at (174, 520) on input[name='lastName']
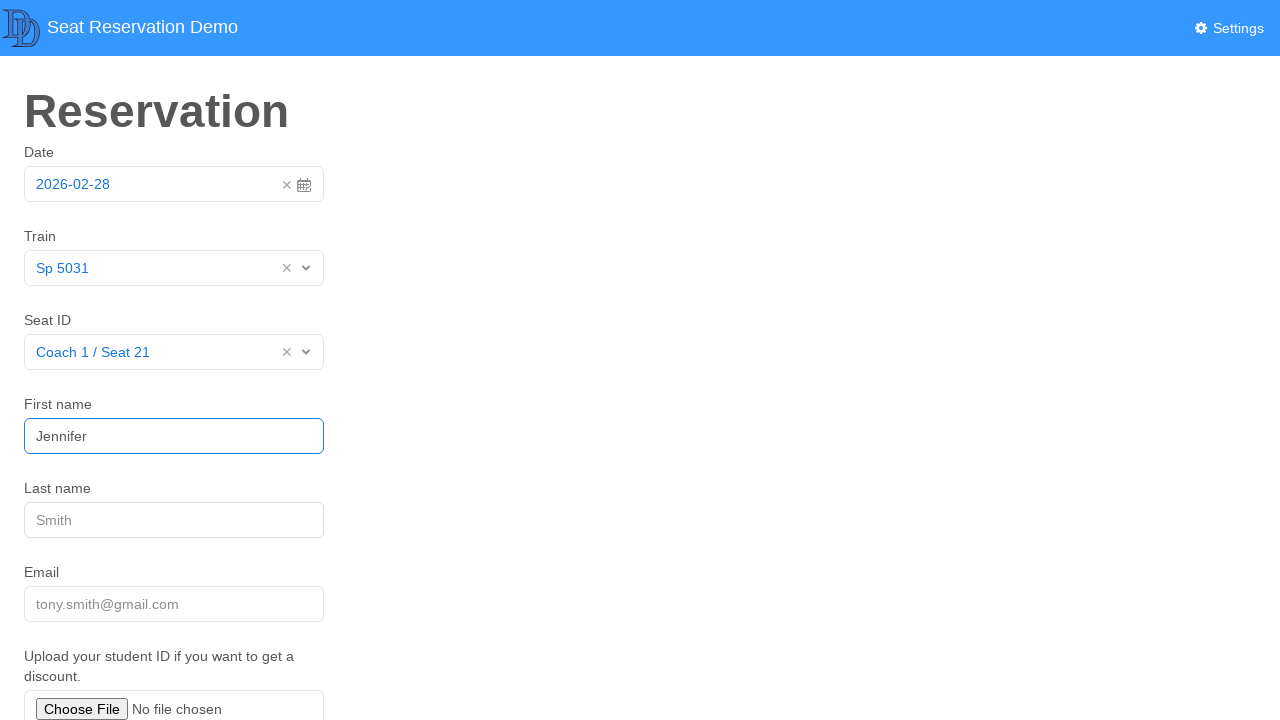

Filled last name with 'Martinez' on input[name='lastName']
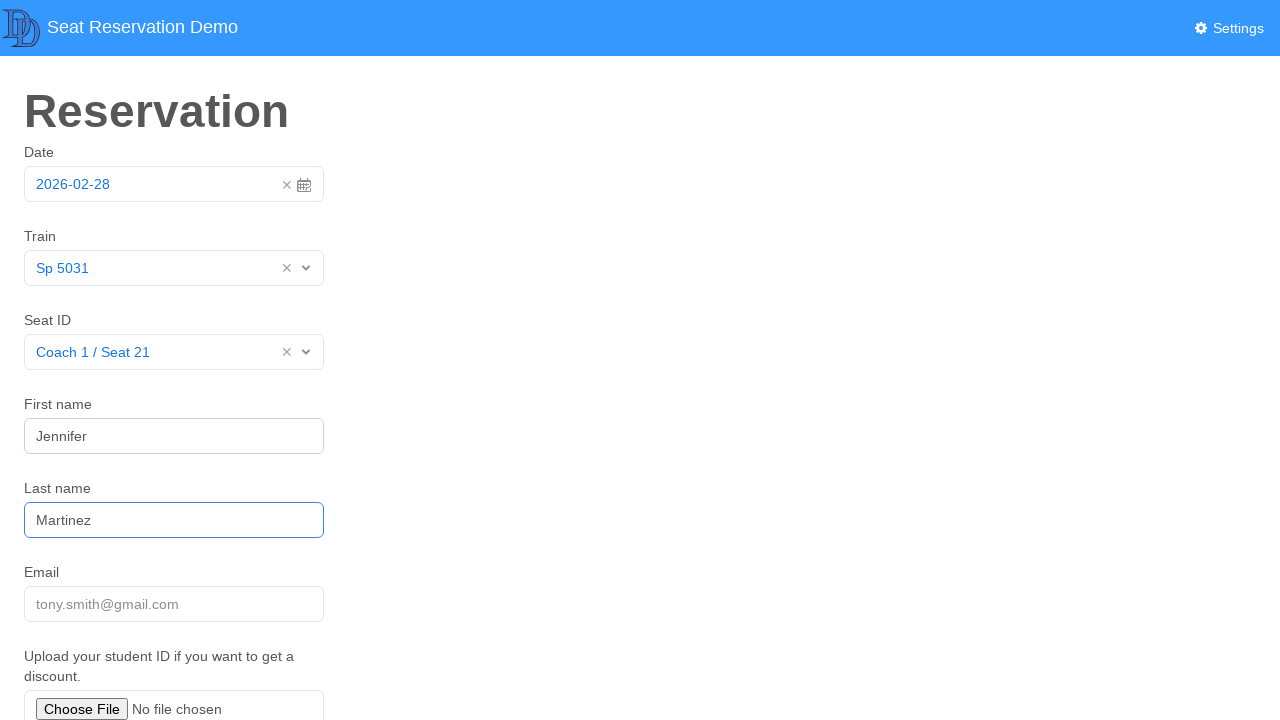

Clicked email input field at (174, 604) on input[name='email']
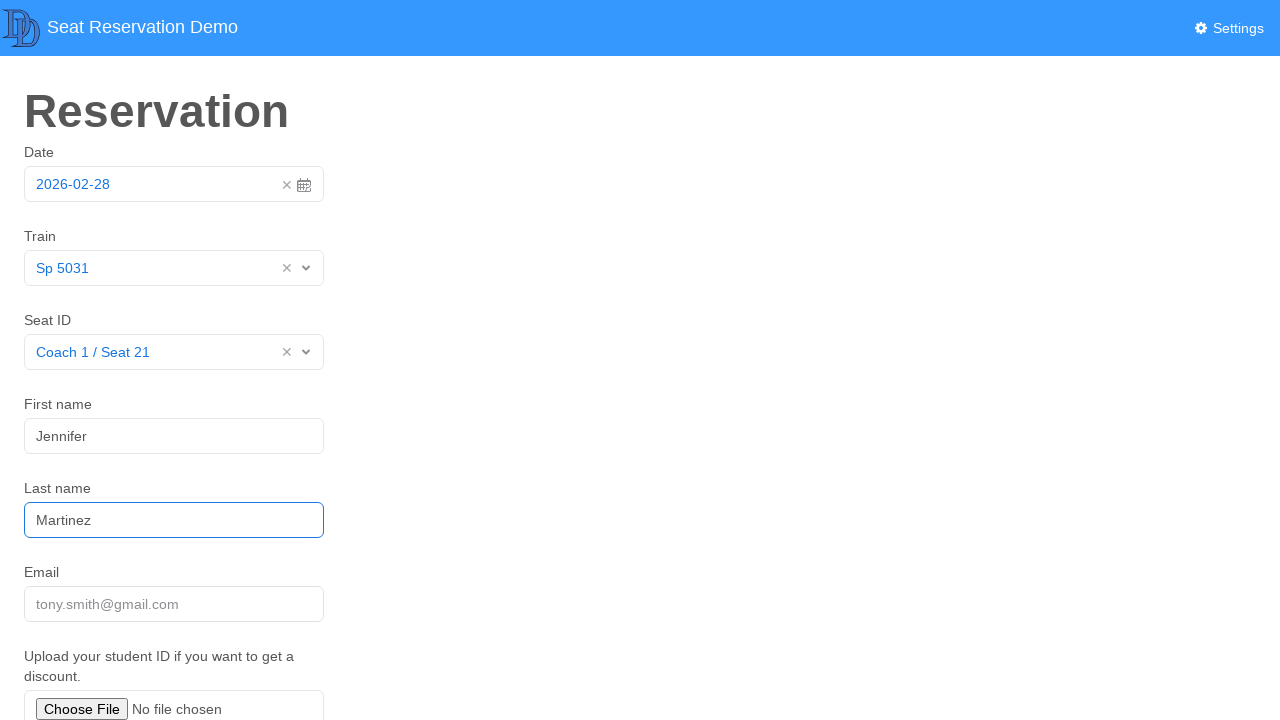

Filled email with invalid format 'wrongEmail' on input[name='email']
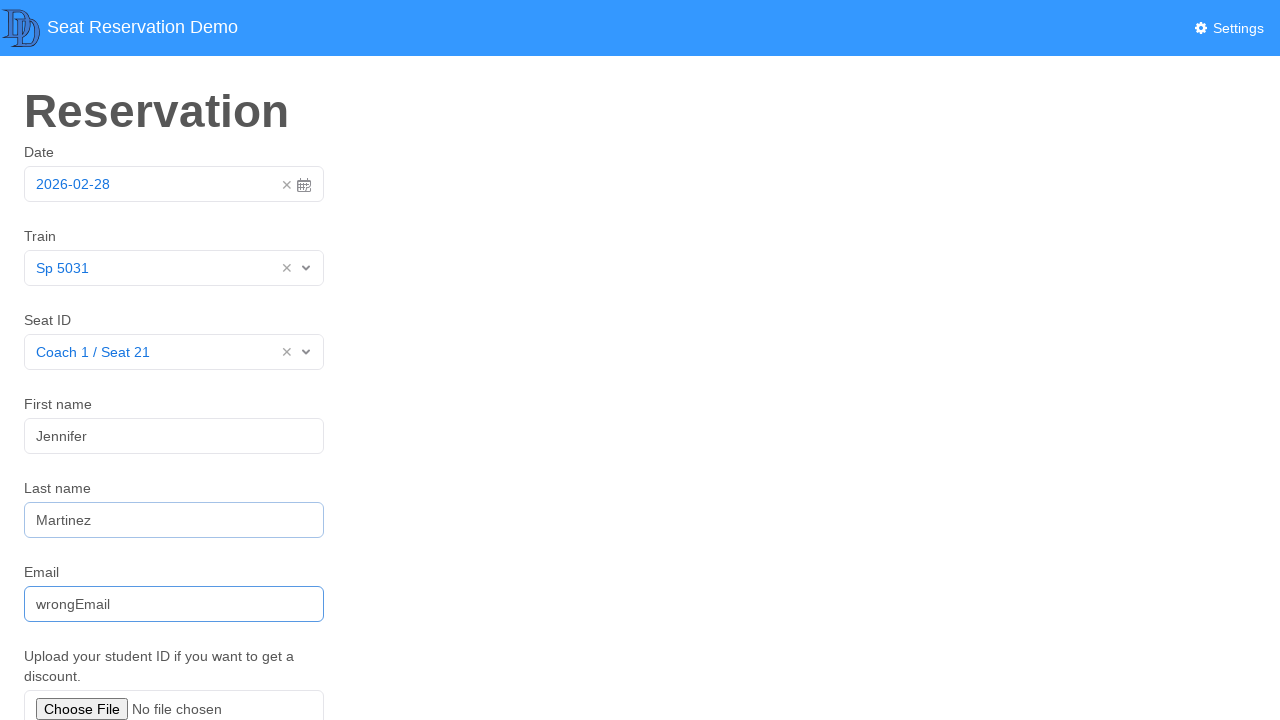

Clicked submit button with invalid email at (58, 576) on xpath=//button[contains(.,'Submit')]
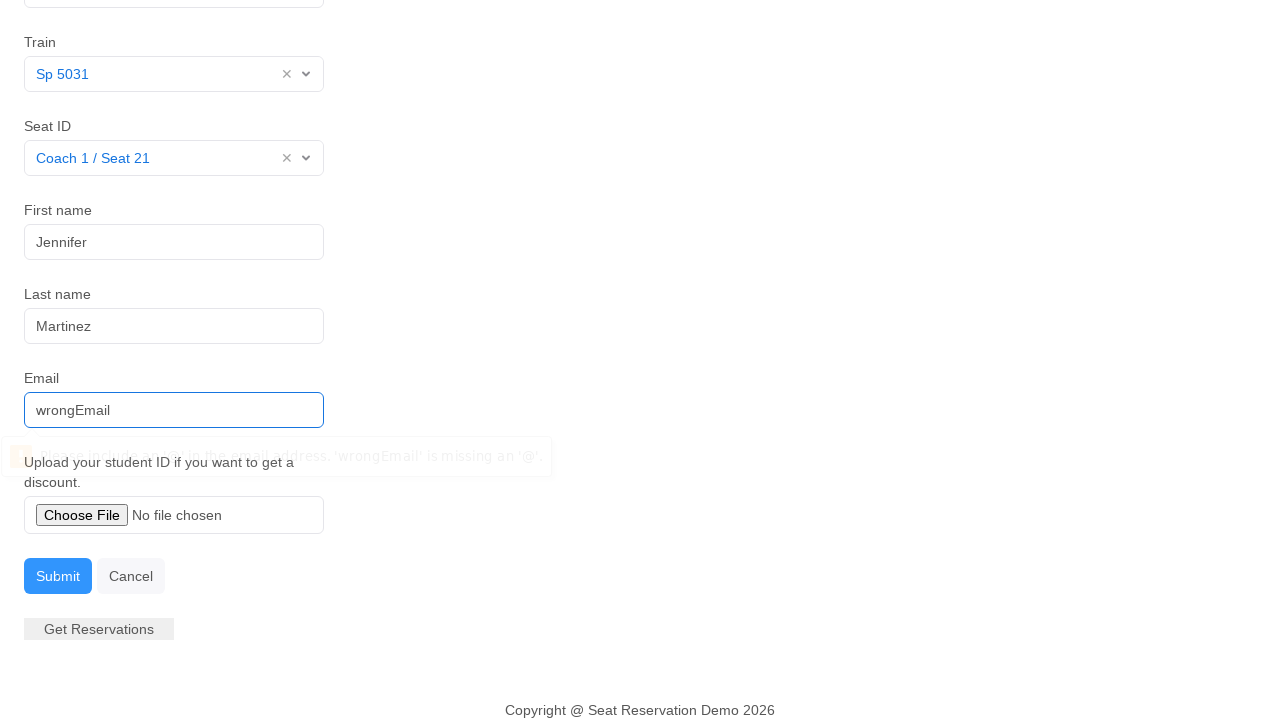

Waited 2 seconds to verify form validation error
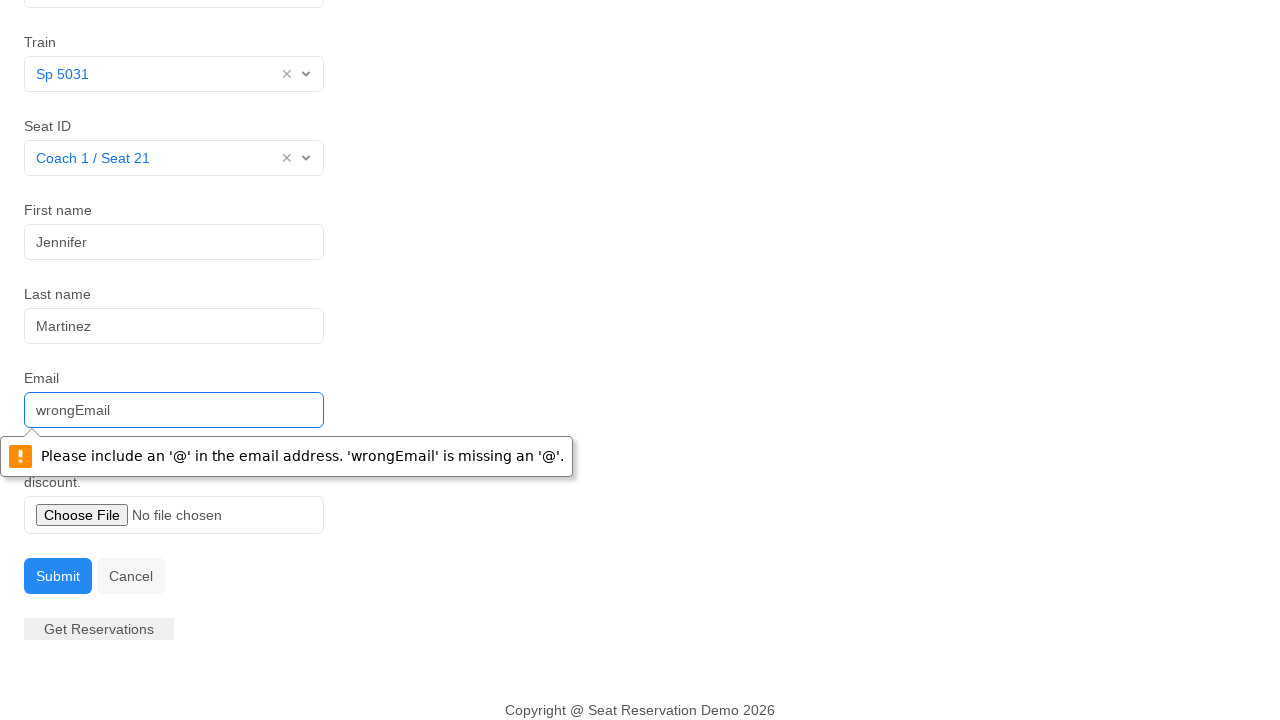

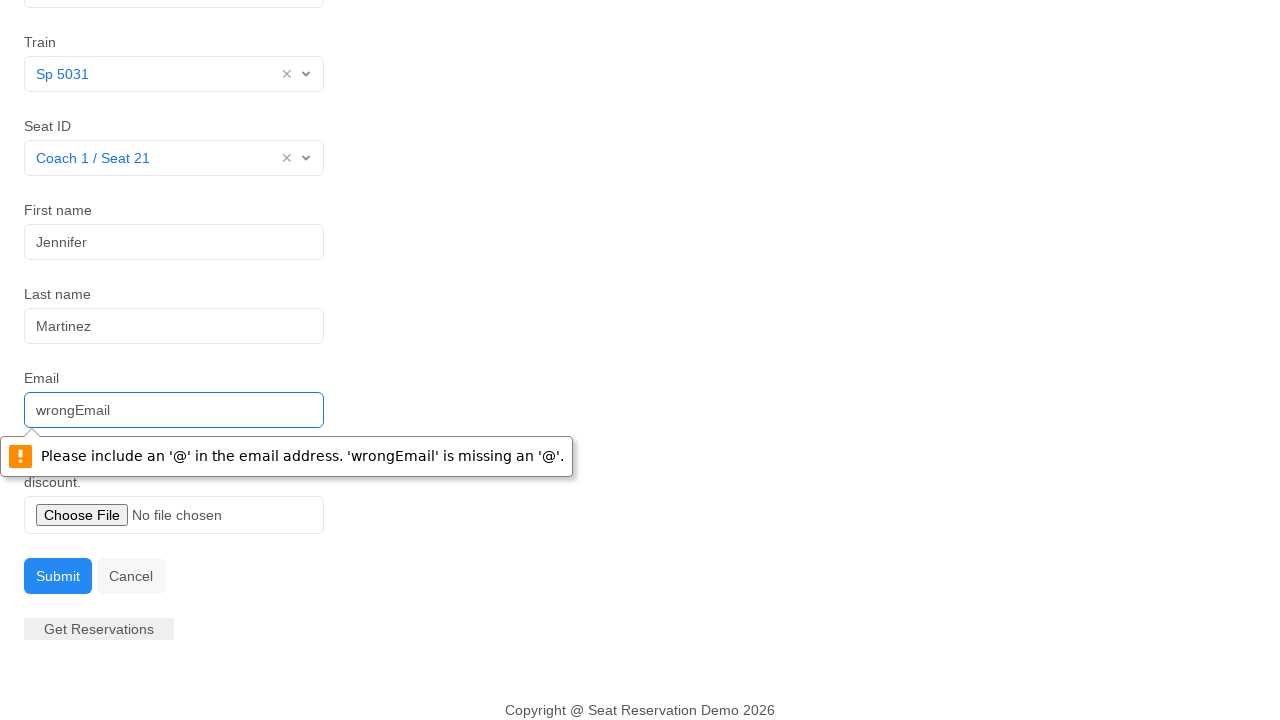